Tests jQuery dropdown single selection by clicking on the dropdown and selecting one option

Starting URL: https://www.jqueryscript.net/demo/Drop-Down-Combo-Tree/

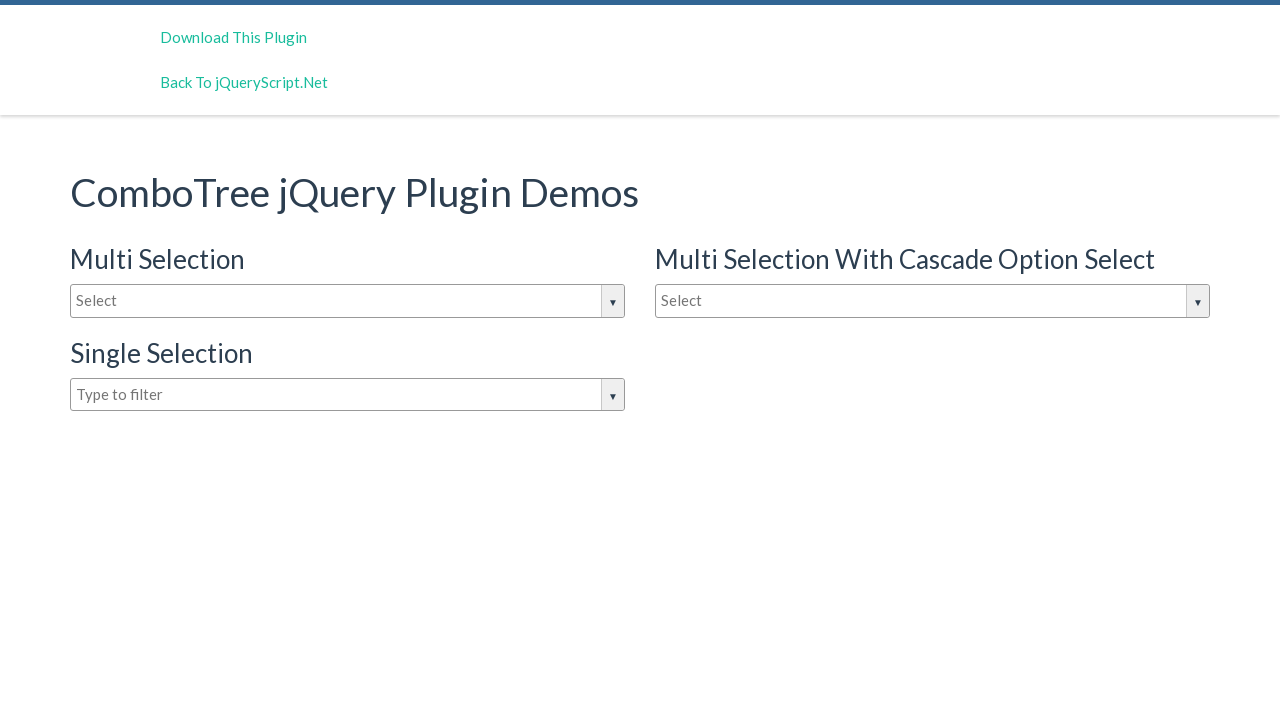

Clicked on the jQuery dropdown to open it at (348, 301) on #justAnInputBox
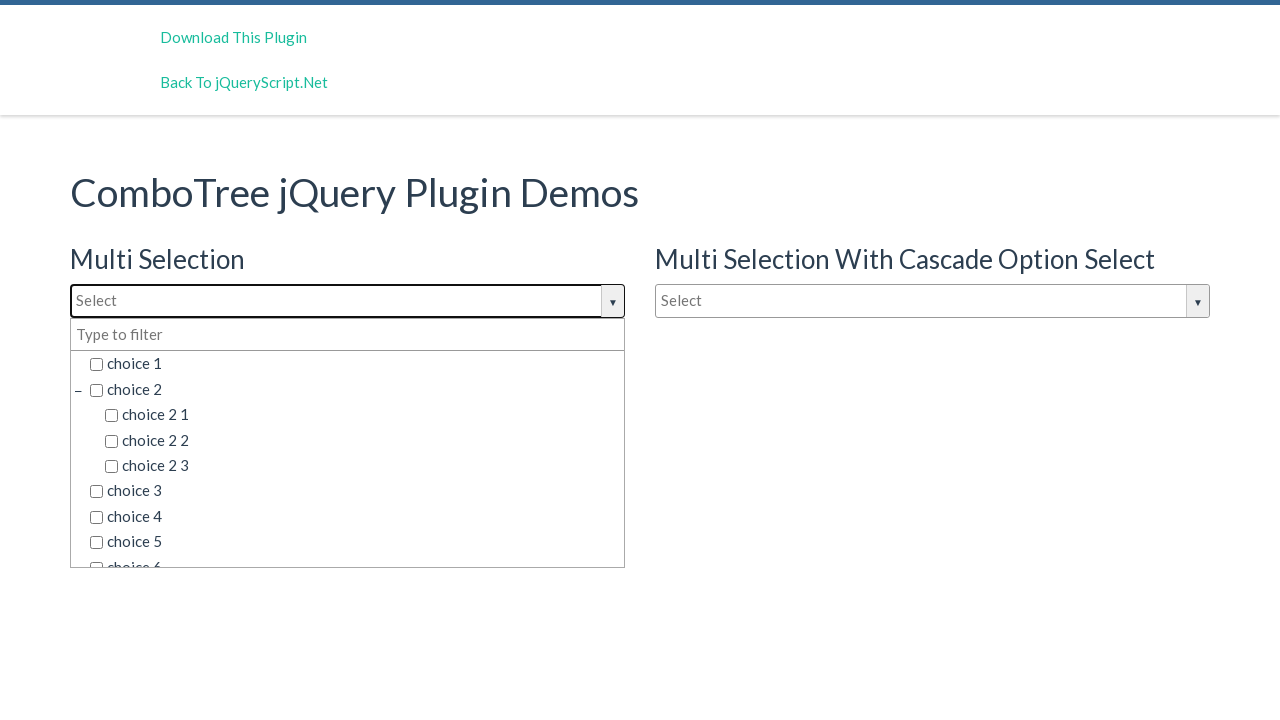

Selected 'choice 3' from the dropdown options at (355, 491) on span.comboTreeItemTitle:has-text('choice 3')
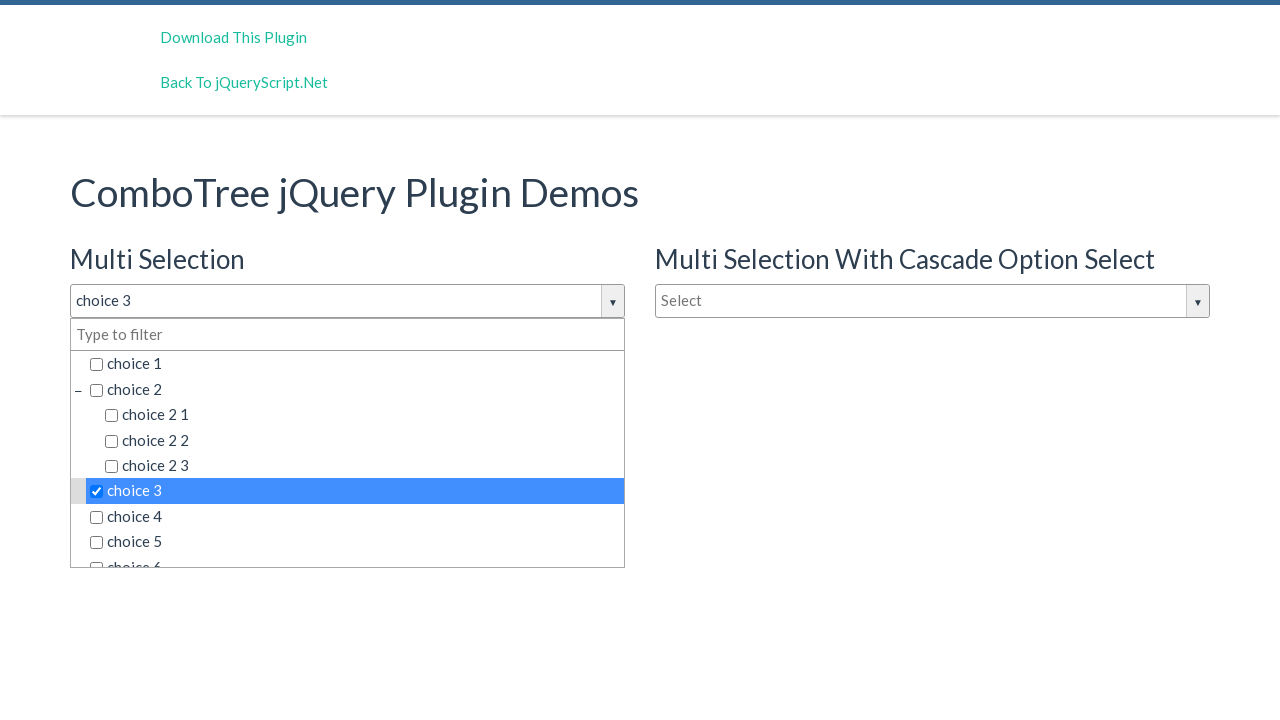

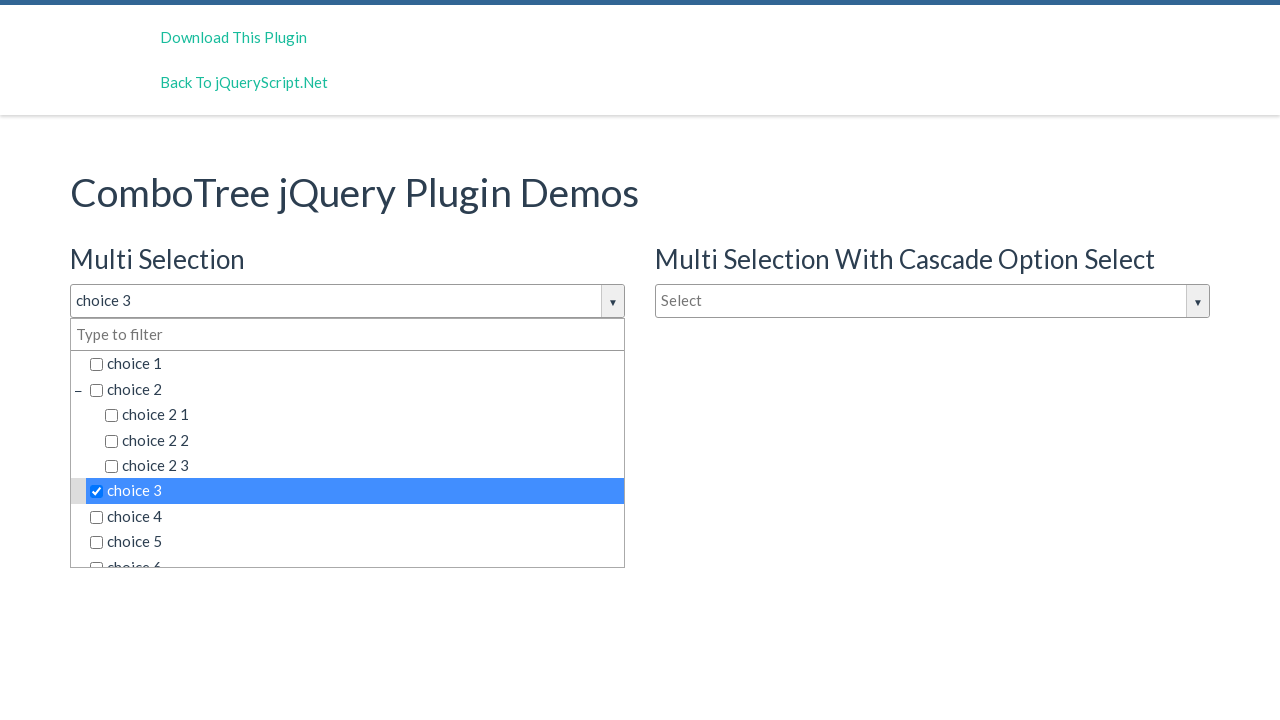